Navigates to W3Schools HTML tables page and verifies the customers table is present with data in the second column

Starting URL: https://www.w3schools.com/html/html_tables.asp

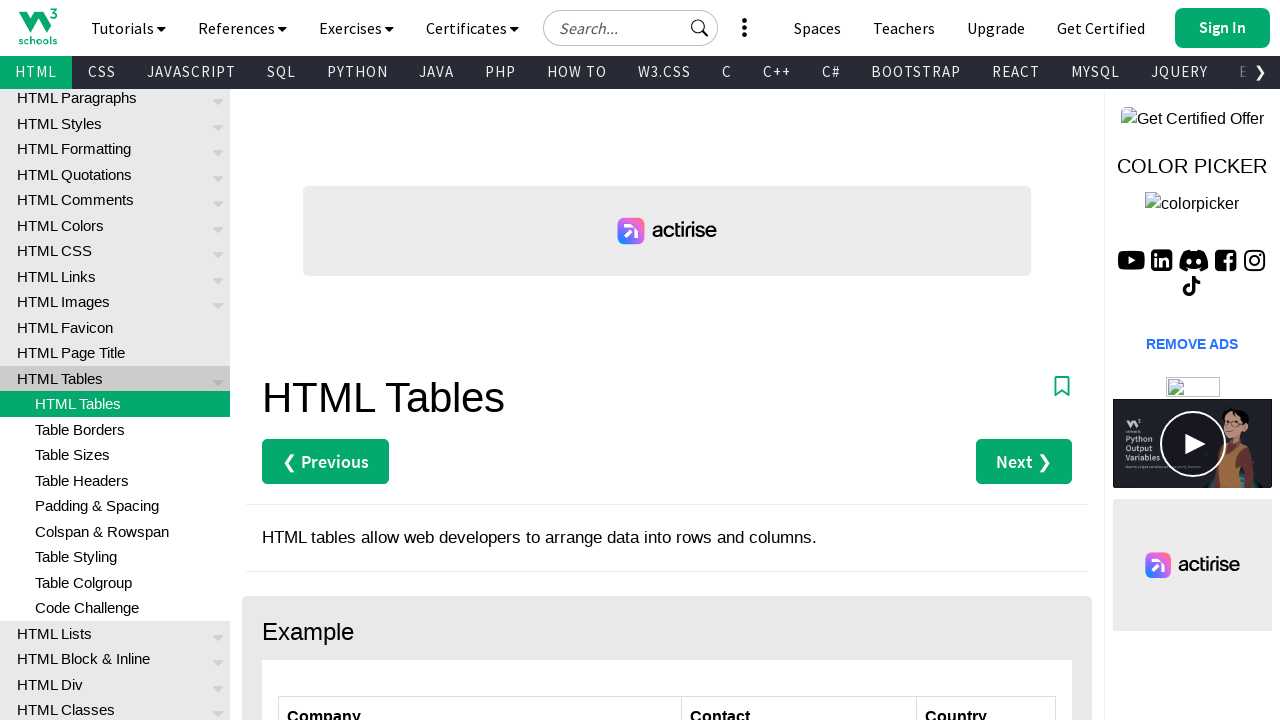

Navigated to W3Schools HTML tables page
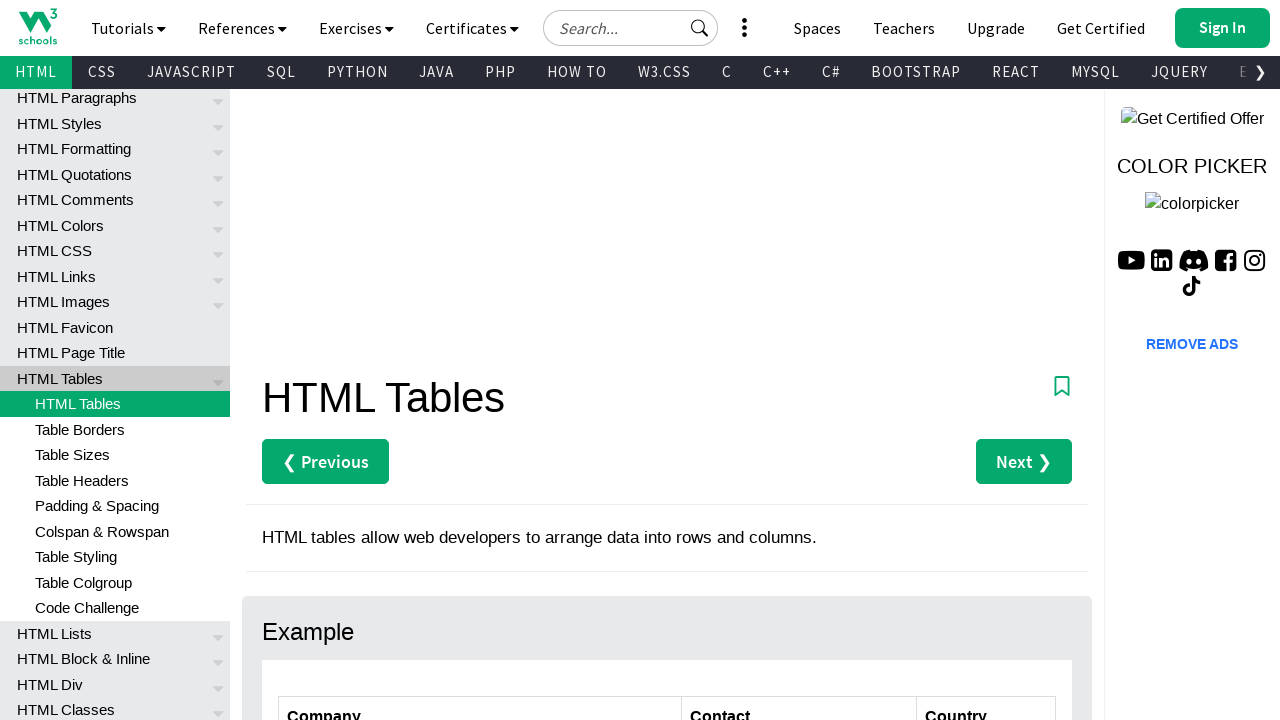

Customers table is visible on the page
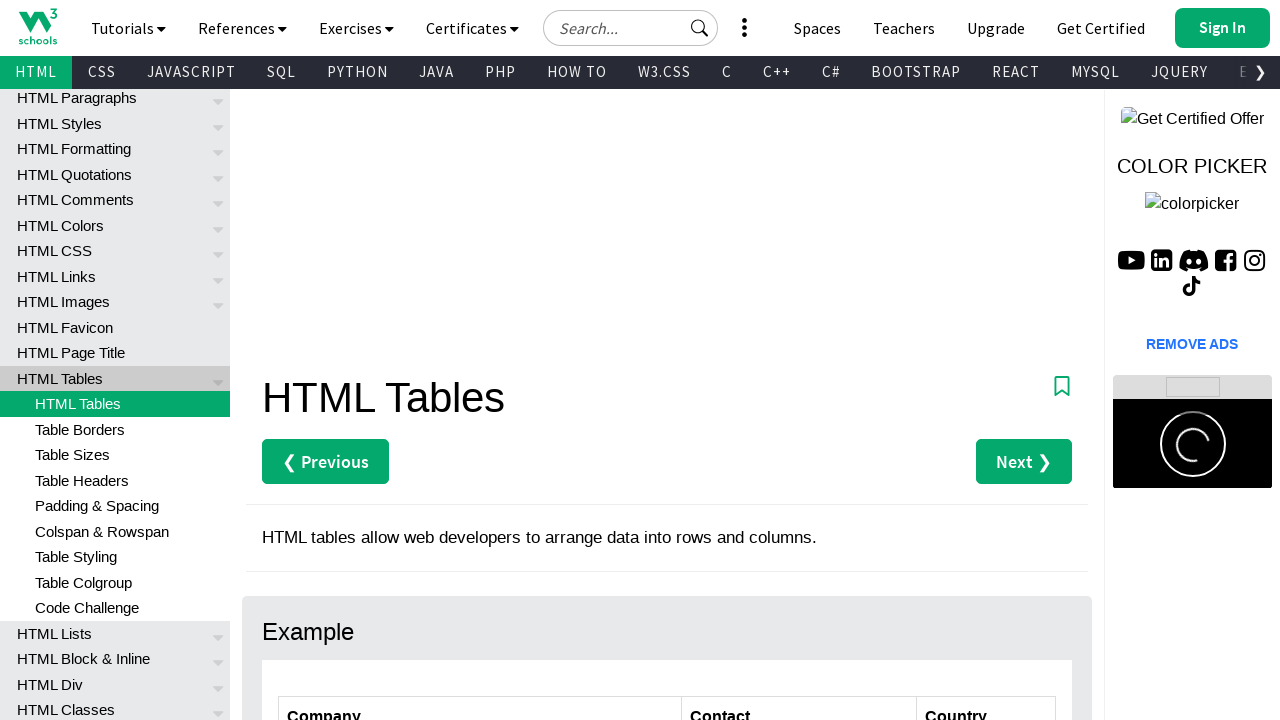

Second column cells in customers table are present
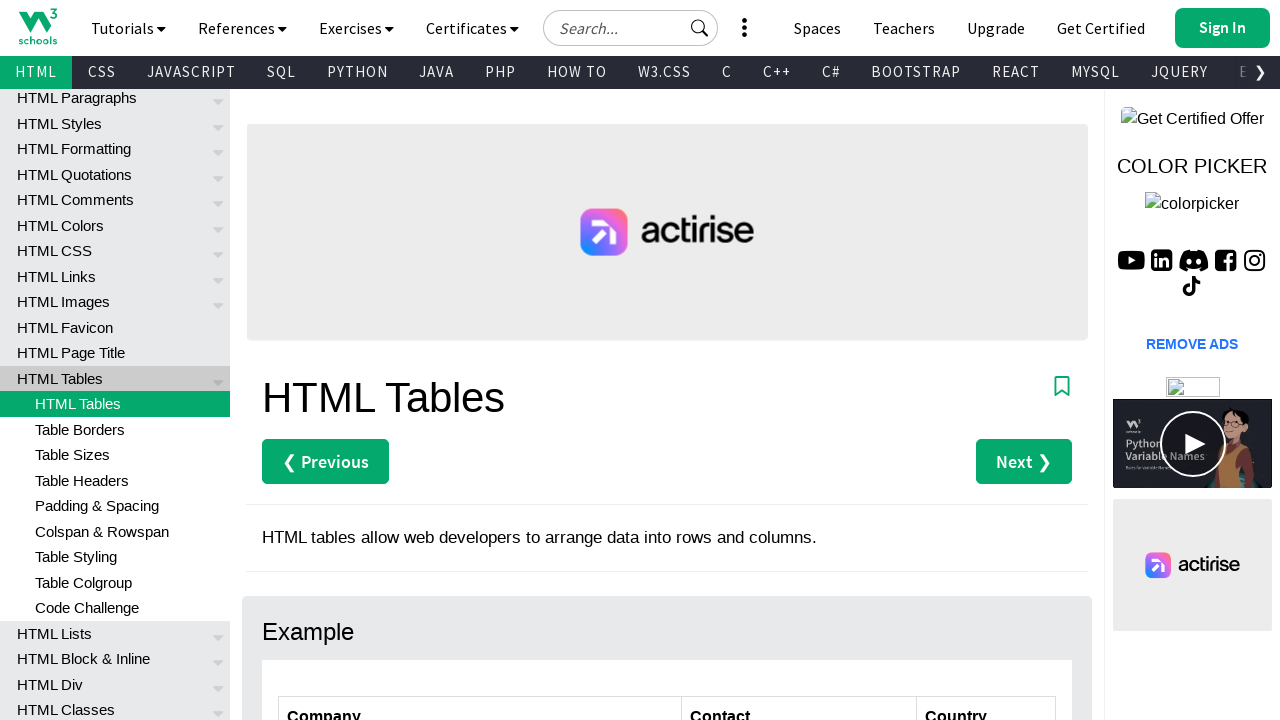

Retrieved 6 cells from the second column
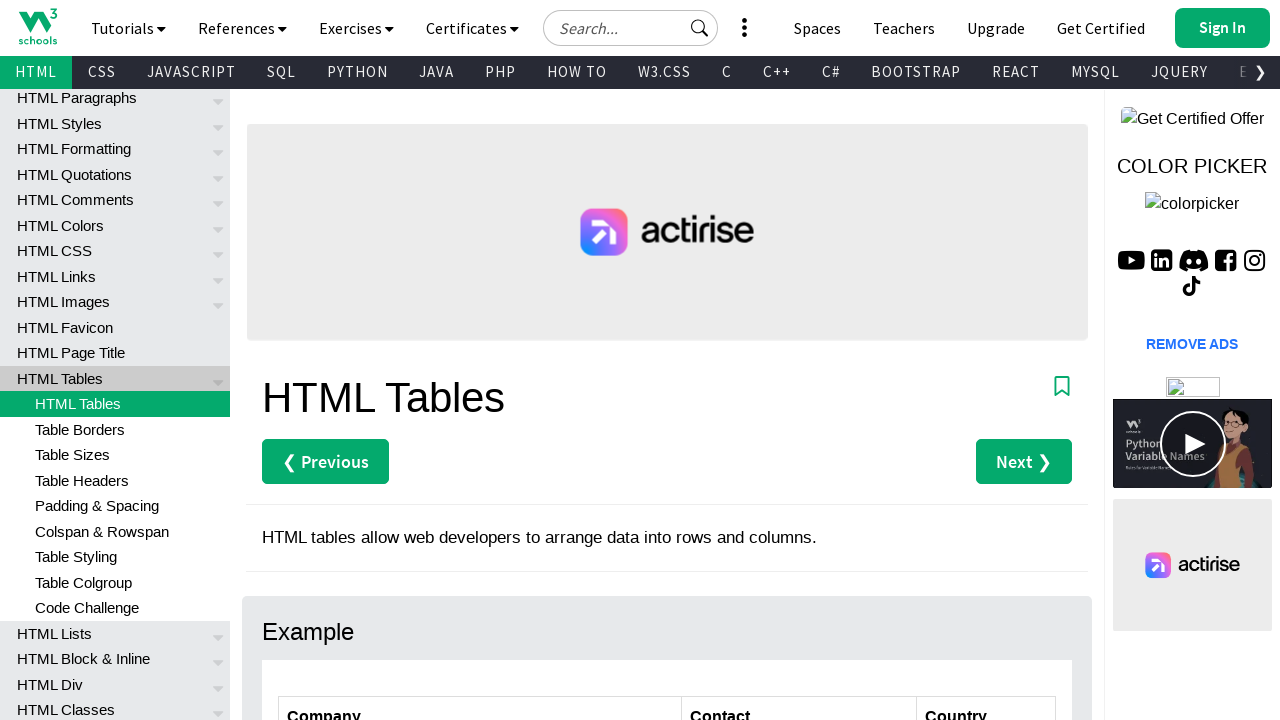

Verified that customers table has data in the second column
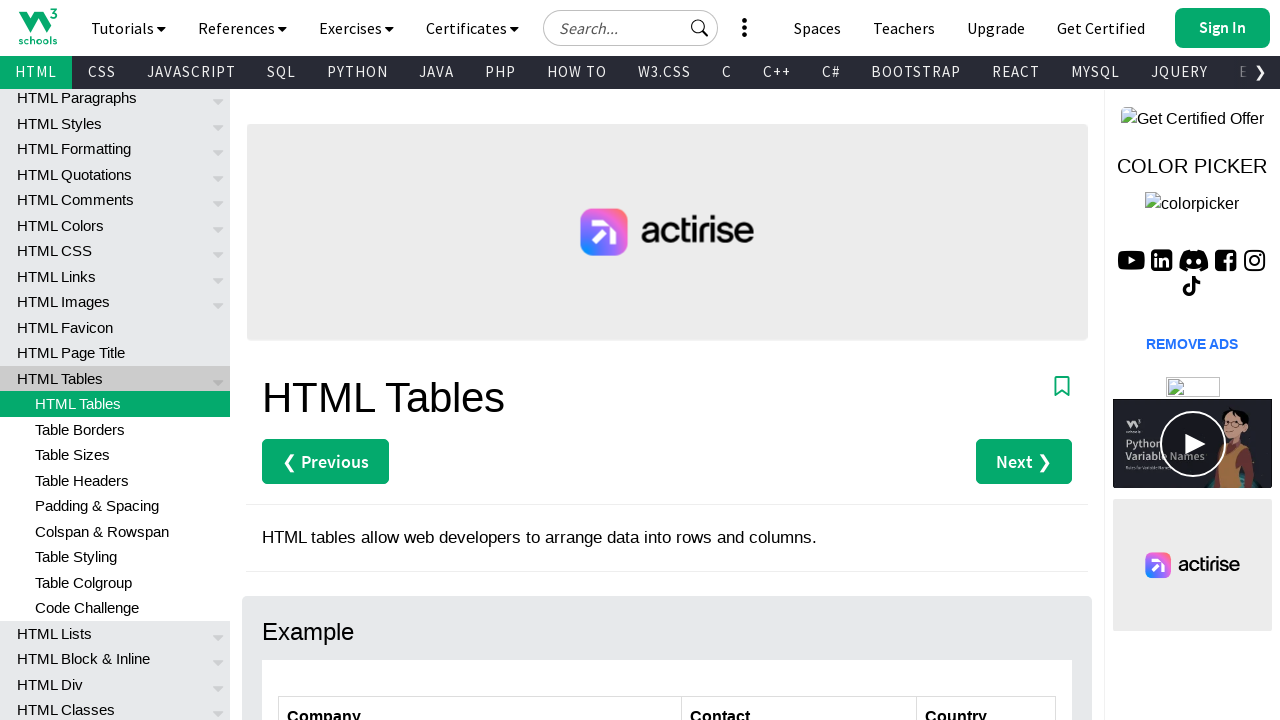

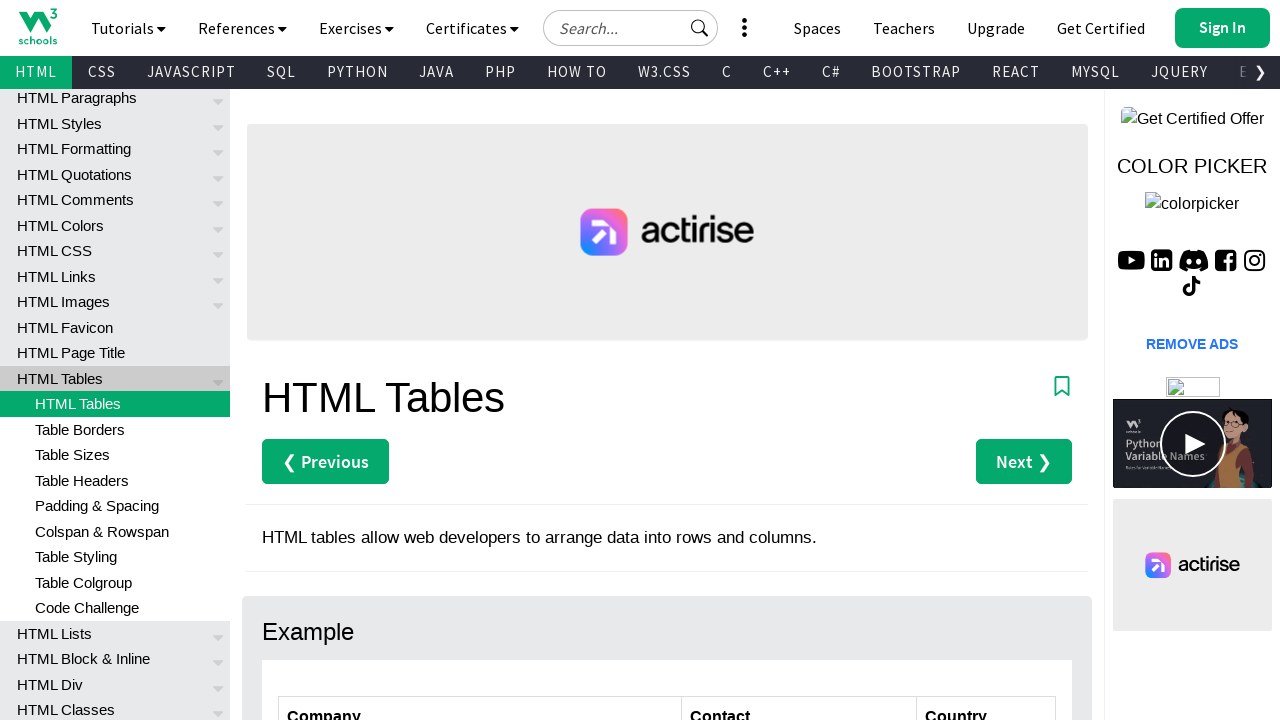